Tests the Text Box form by filling in name, email, current address, and permanent address fields, then verifies the submitted data is displayed correctly.

Starting URL: https://demoqa.com/

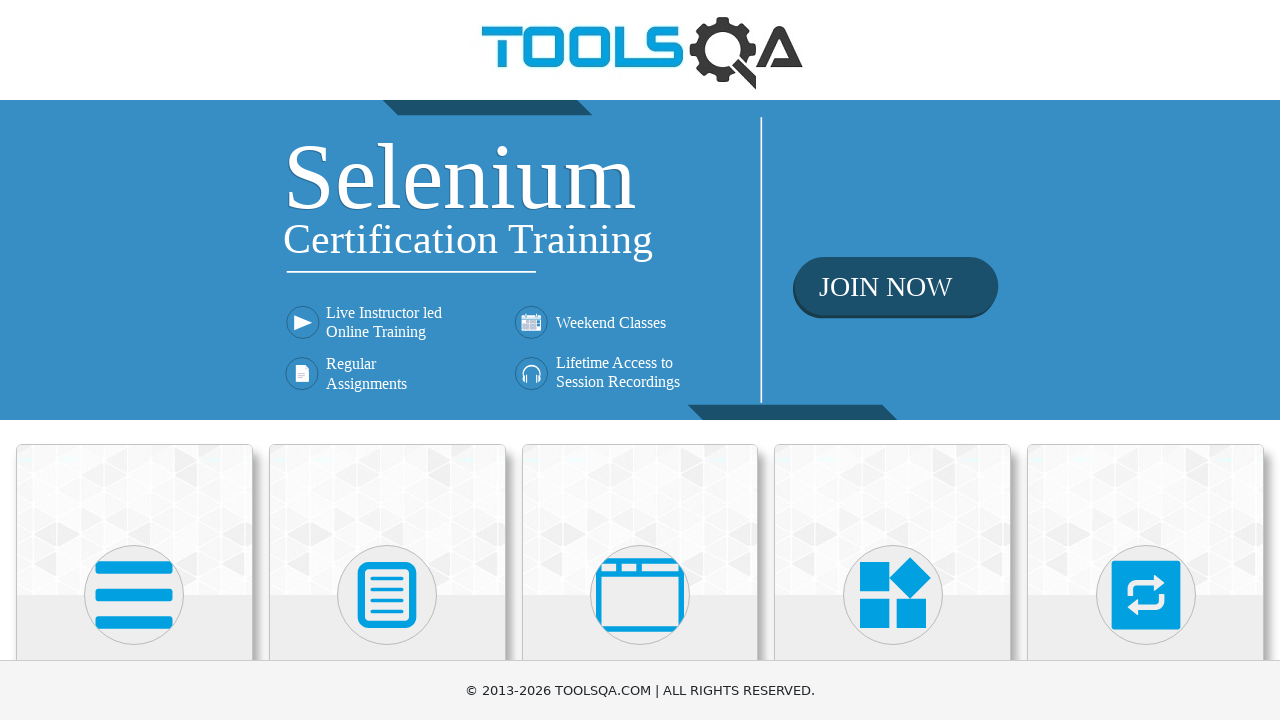

Scrolled Elements card into view
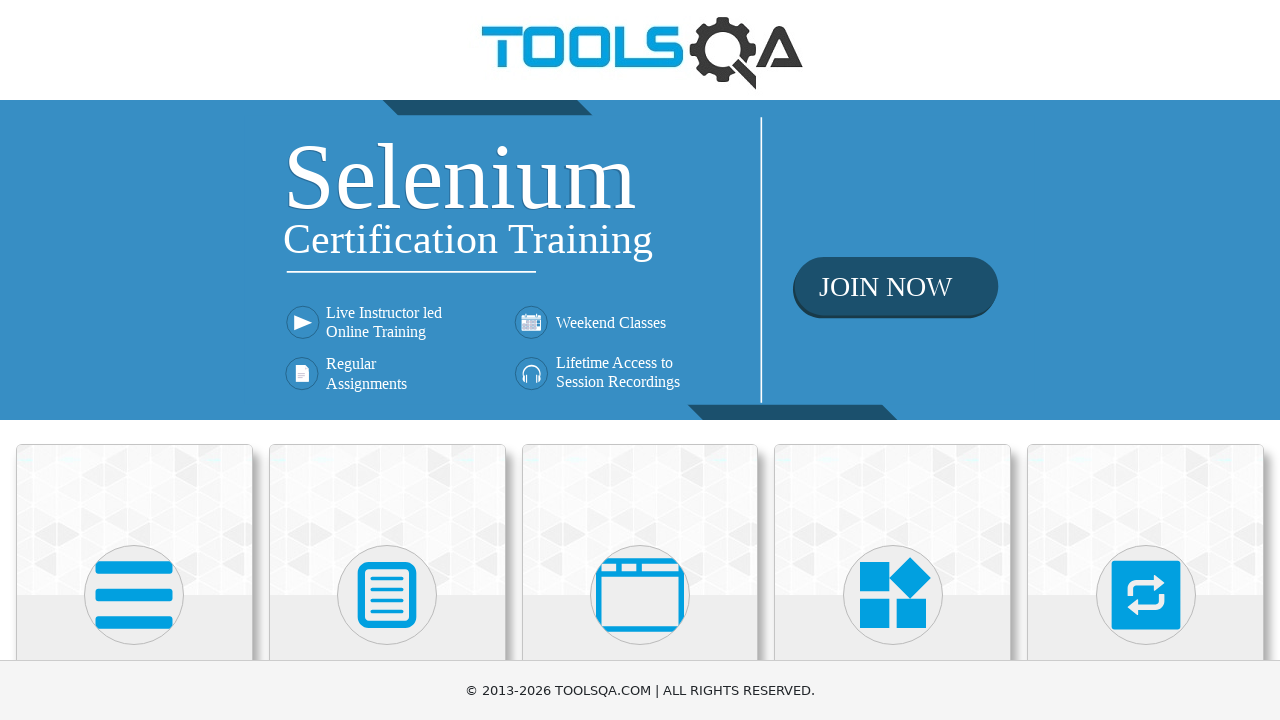

Clicked on Elements card at (134, 360) on xpath=//div[@class='card-body']/h5[text()='Elements']
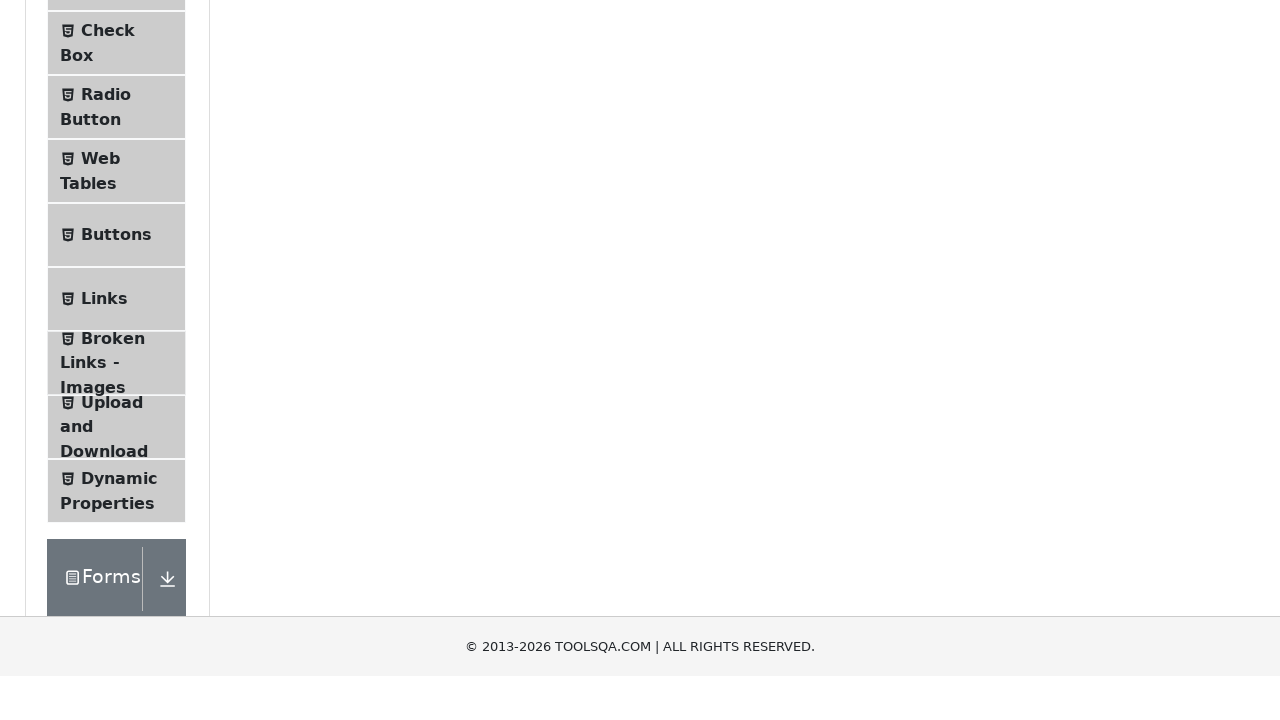

Clicked on Text Box menu item at (119, 261) on xpath=//span[text()='Text Box']
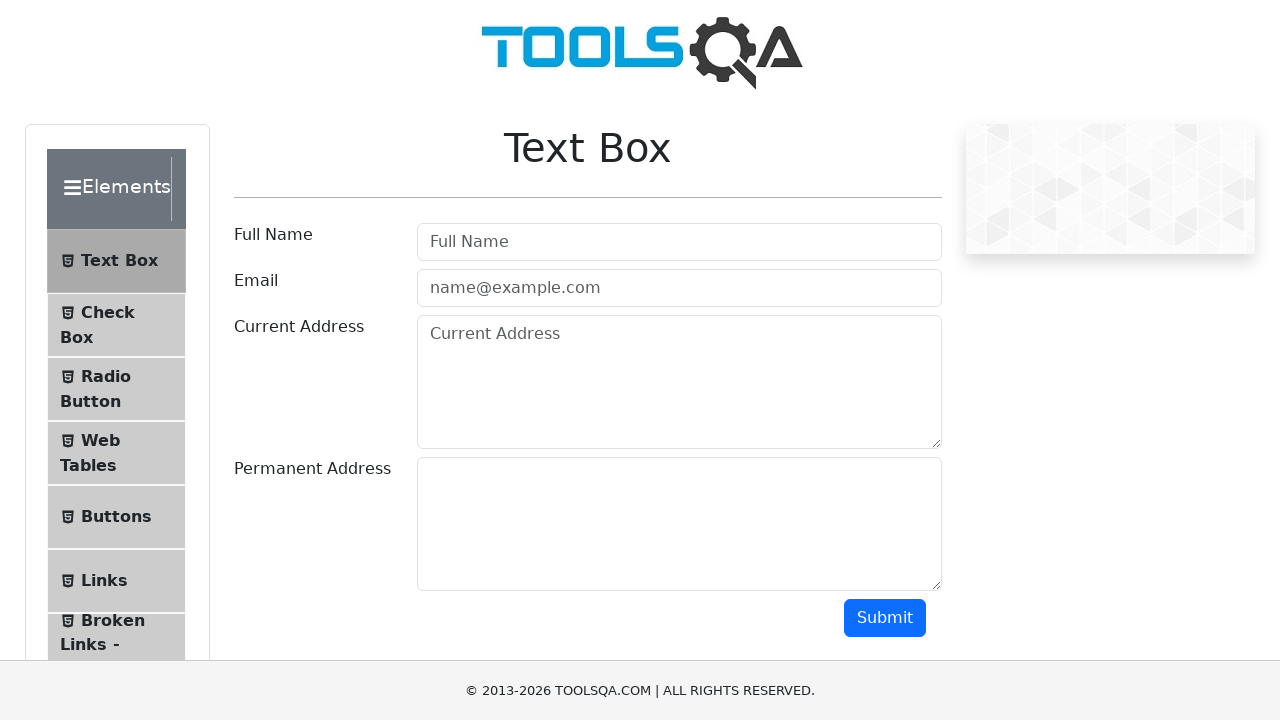

Filled in name field with 'Ievgenii' on #userName
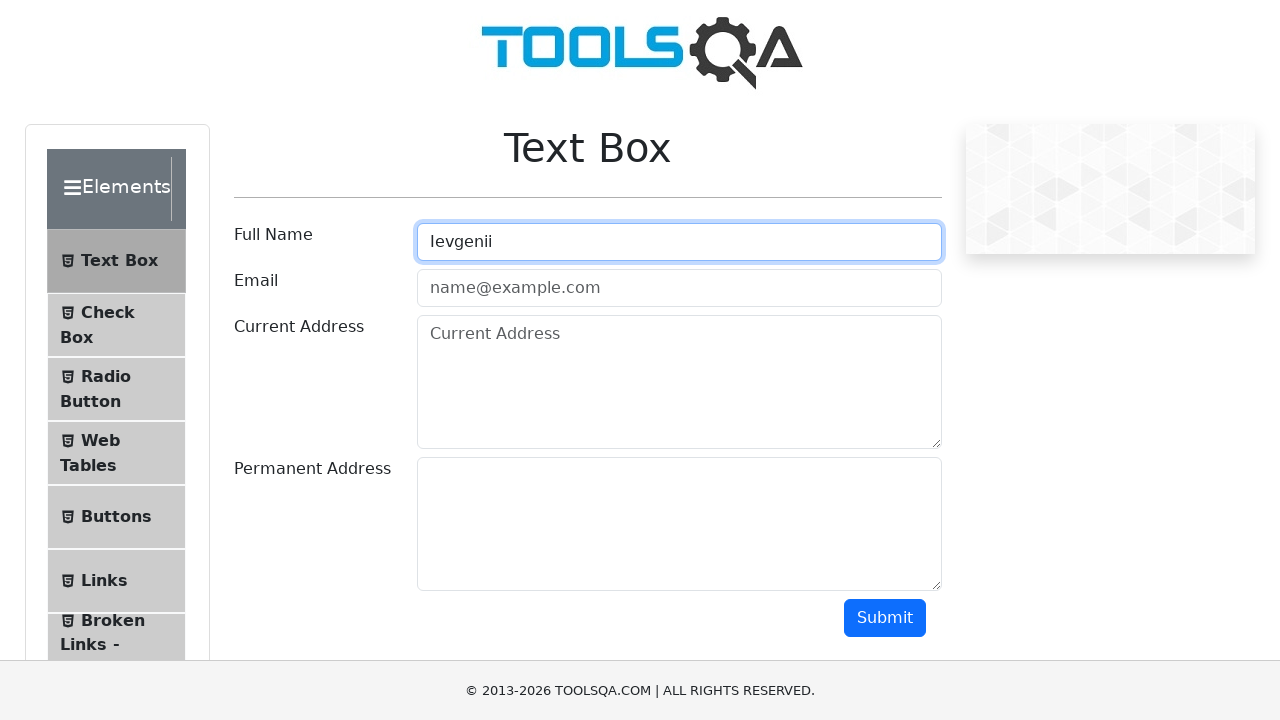

Filled in email field with 'Gordiienko@dot.com' on #userEmail
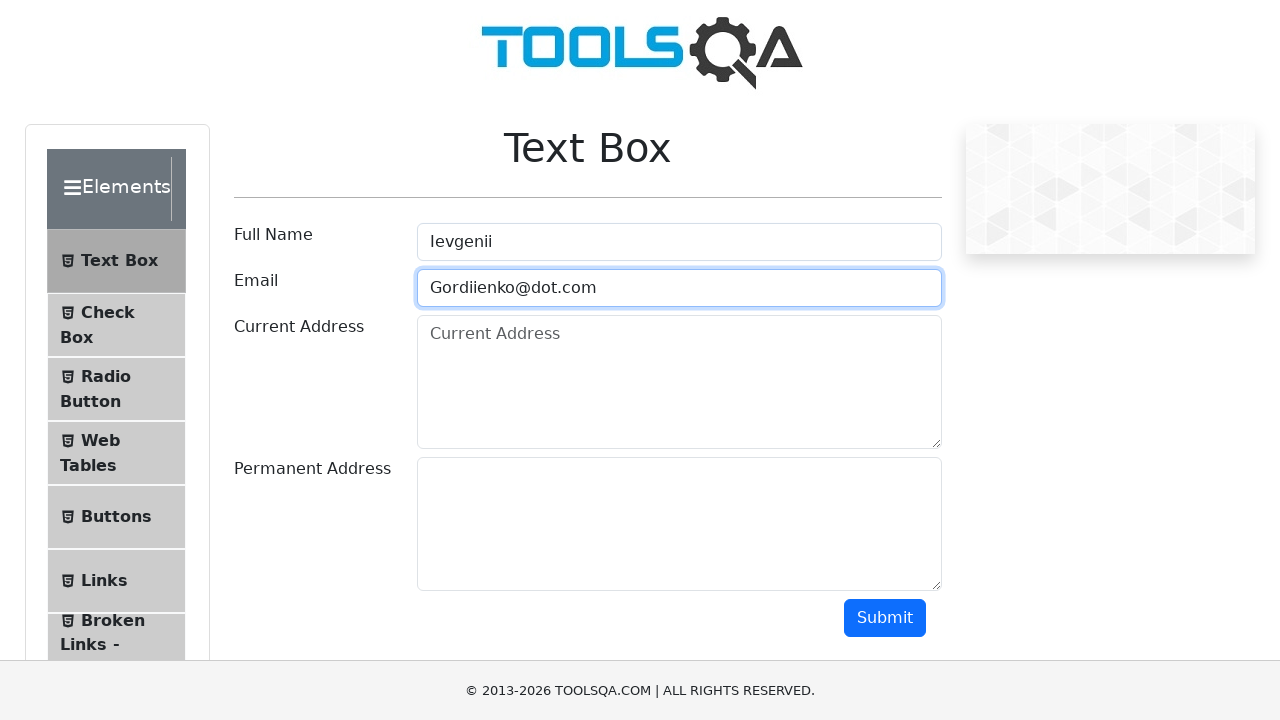

Filled in current address field with 'Vinnitsa' on #currentAddress
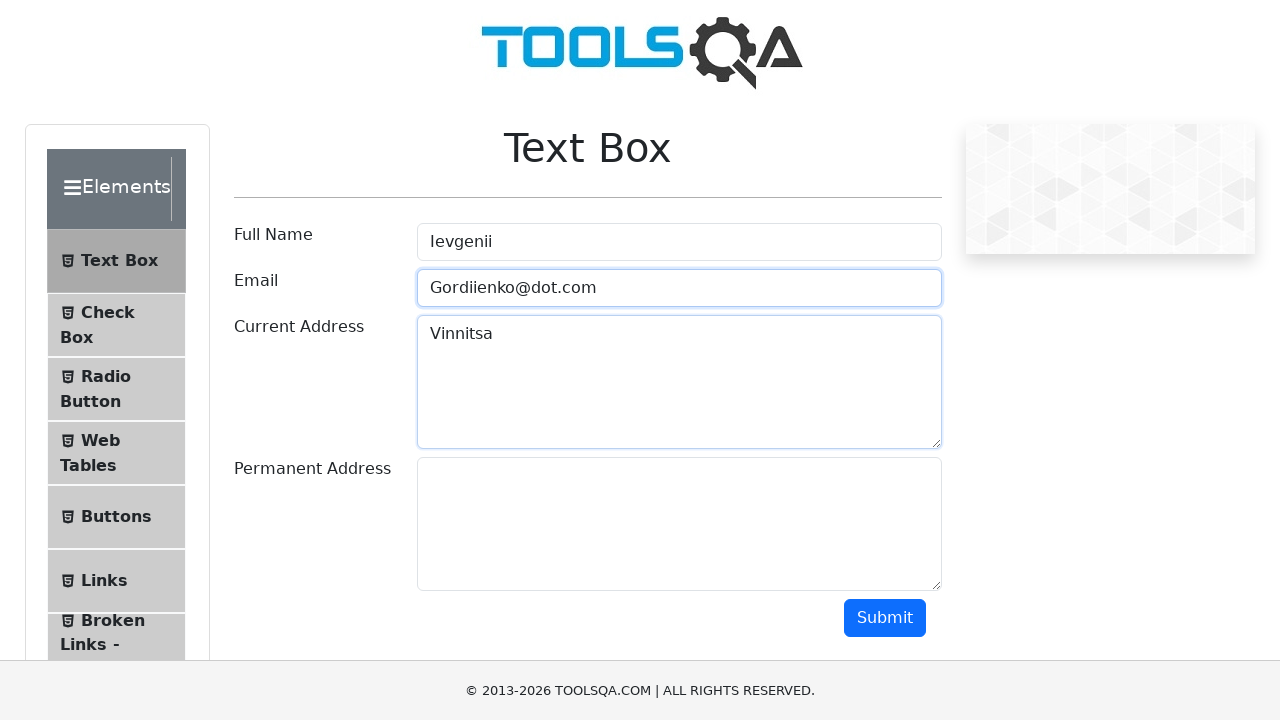

Filled in permanent address field with 'Ukraine' on #permanentAddress
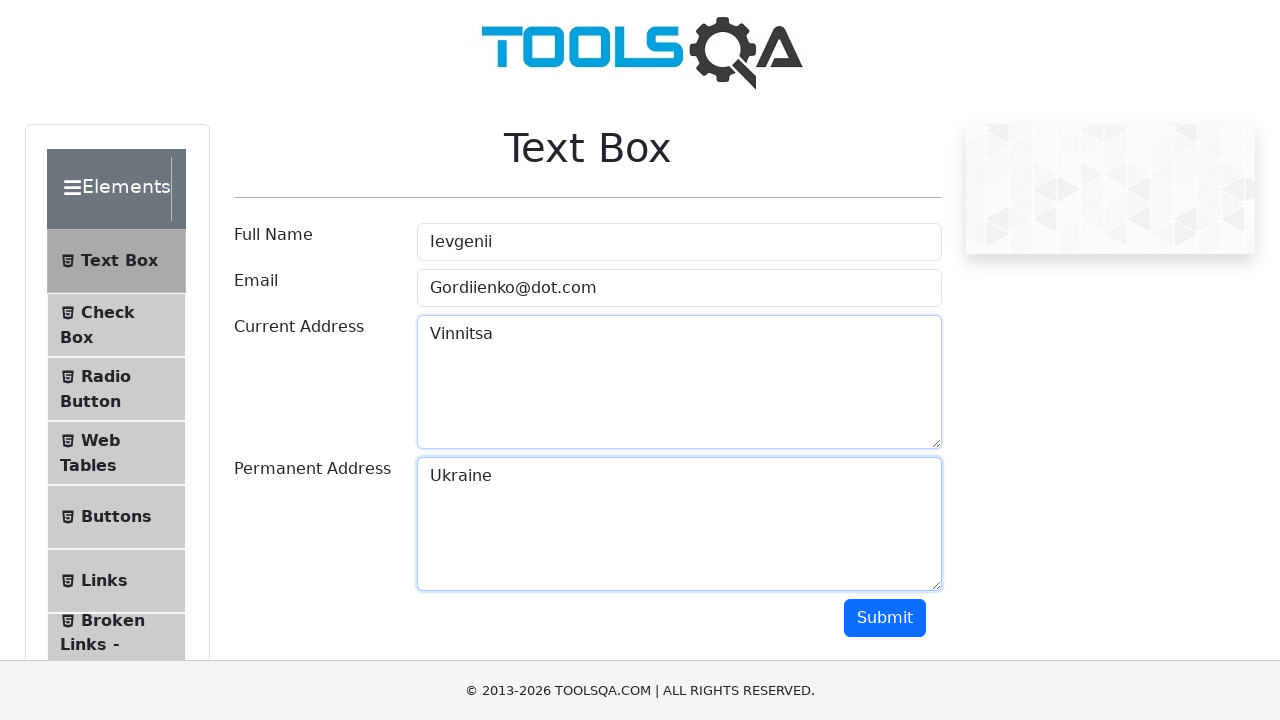

Scrolled submit button into view
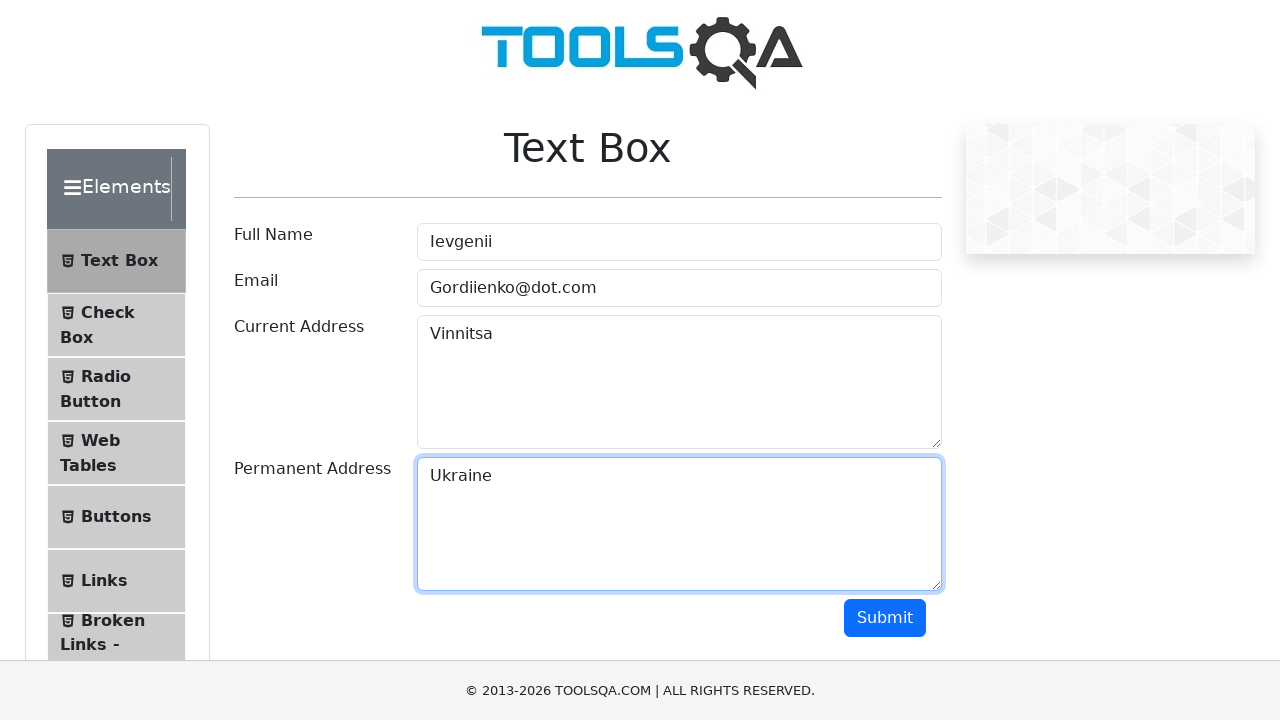

Clicked submit button to submit form at (885, 618) on #submit
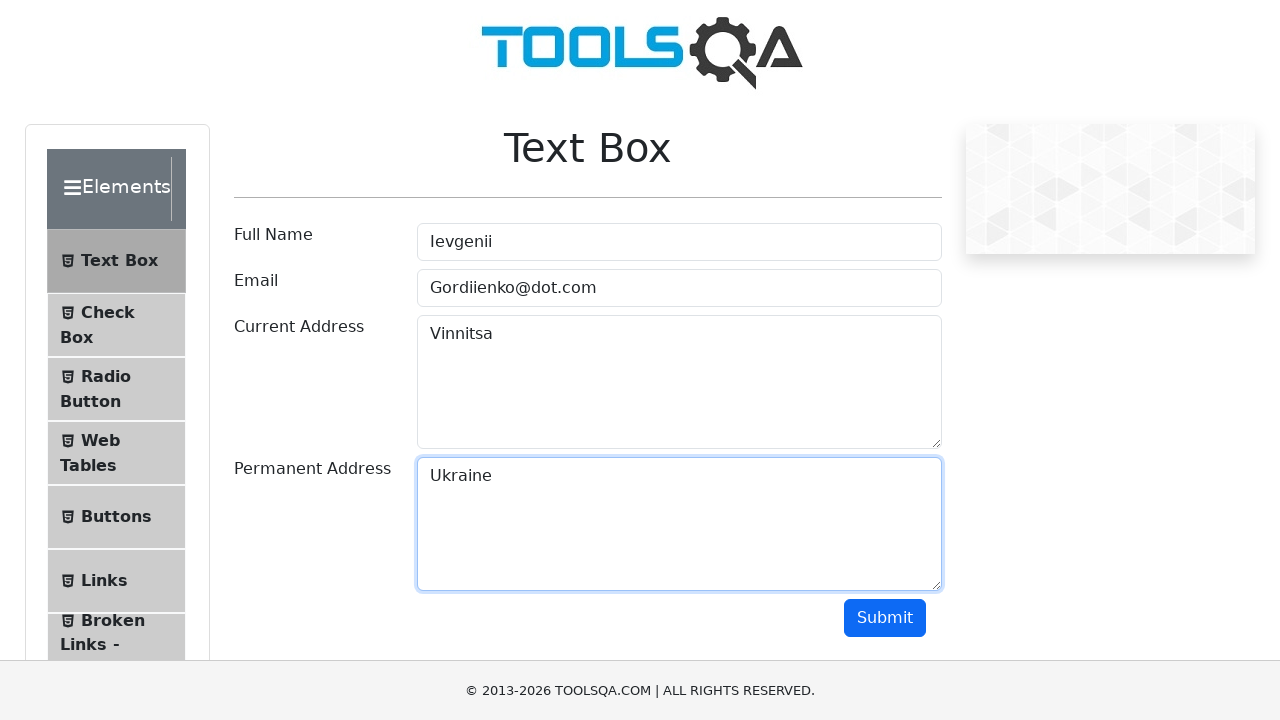

Submitted data appeared in output section
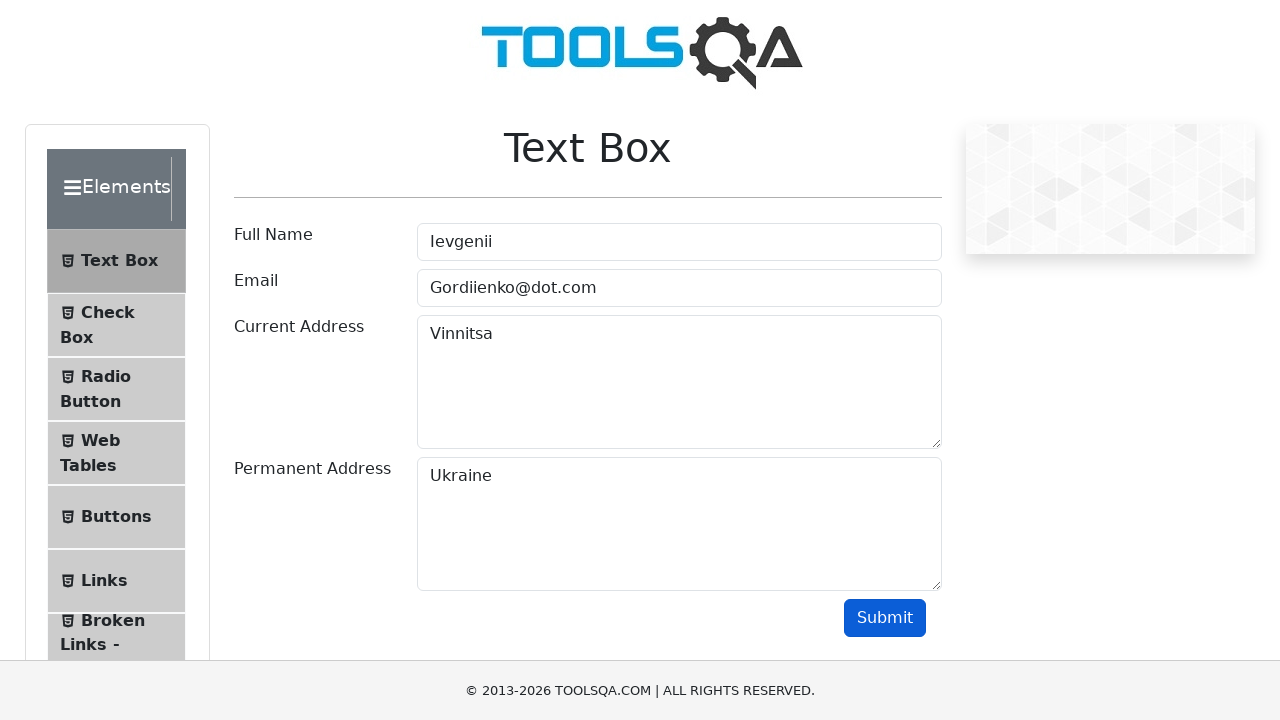

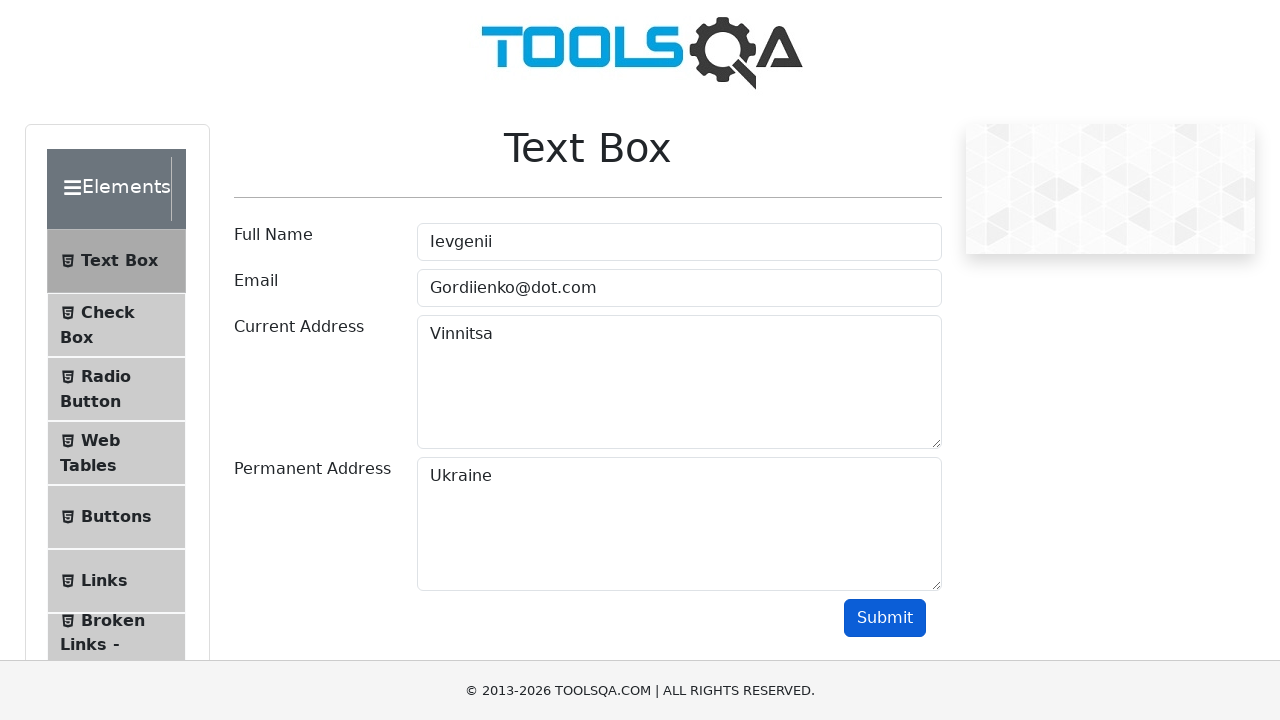